Tests that the main section and footer become visible when items are added

Starting URL: https://demo.playwright.dev/todomvc

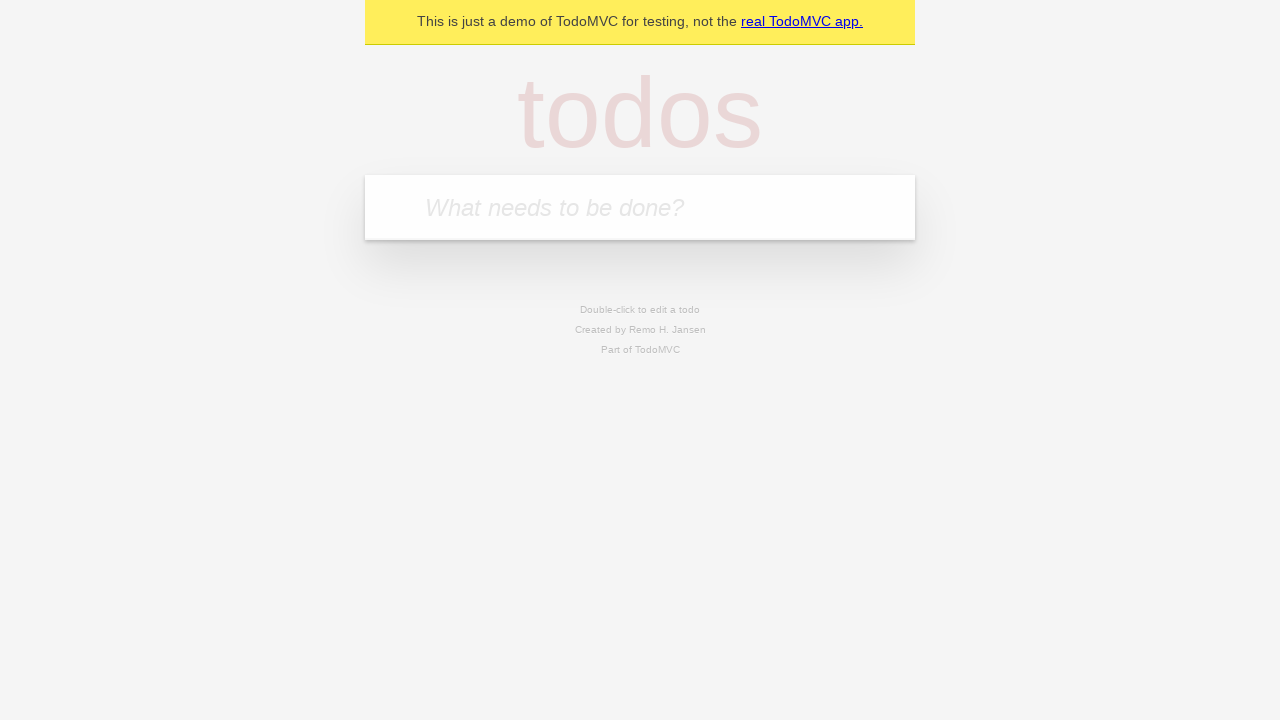

Filled new todo input with 'buy some cheese' on .new-todo
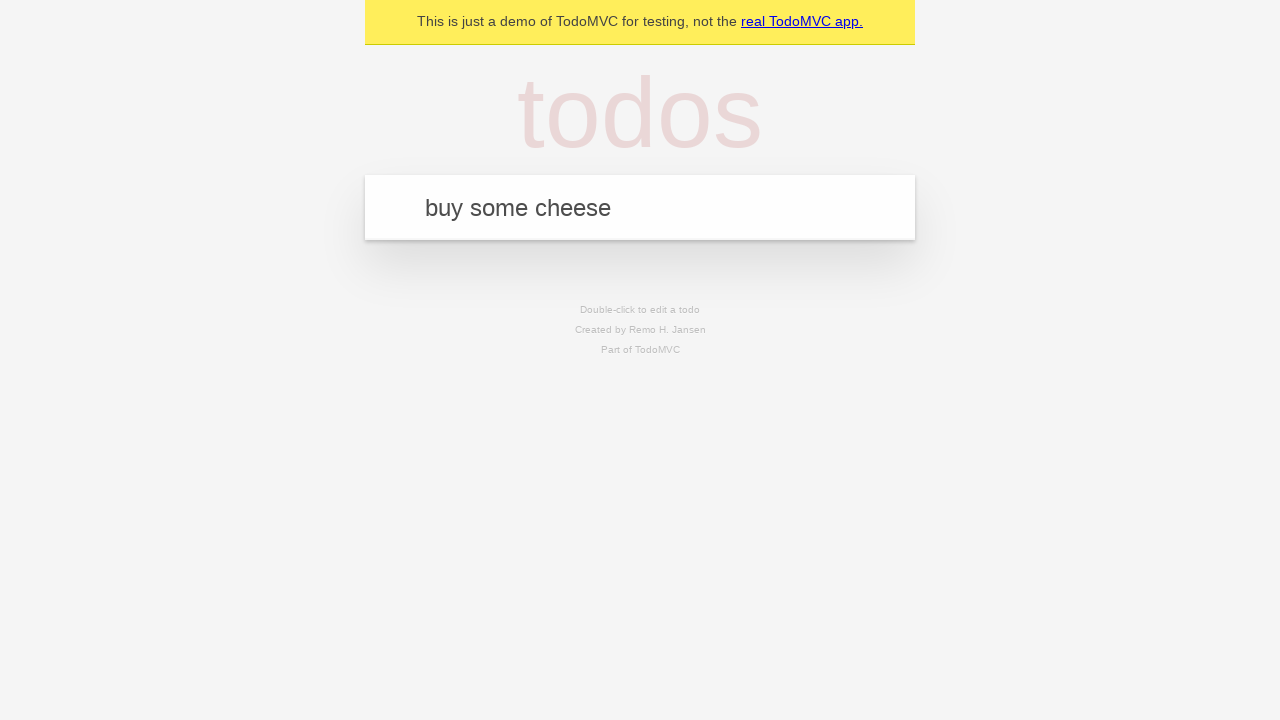

Pressed Enter to add the todo item on .new-todo
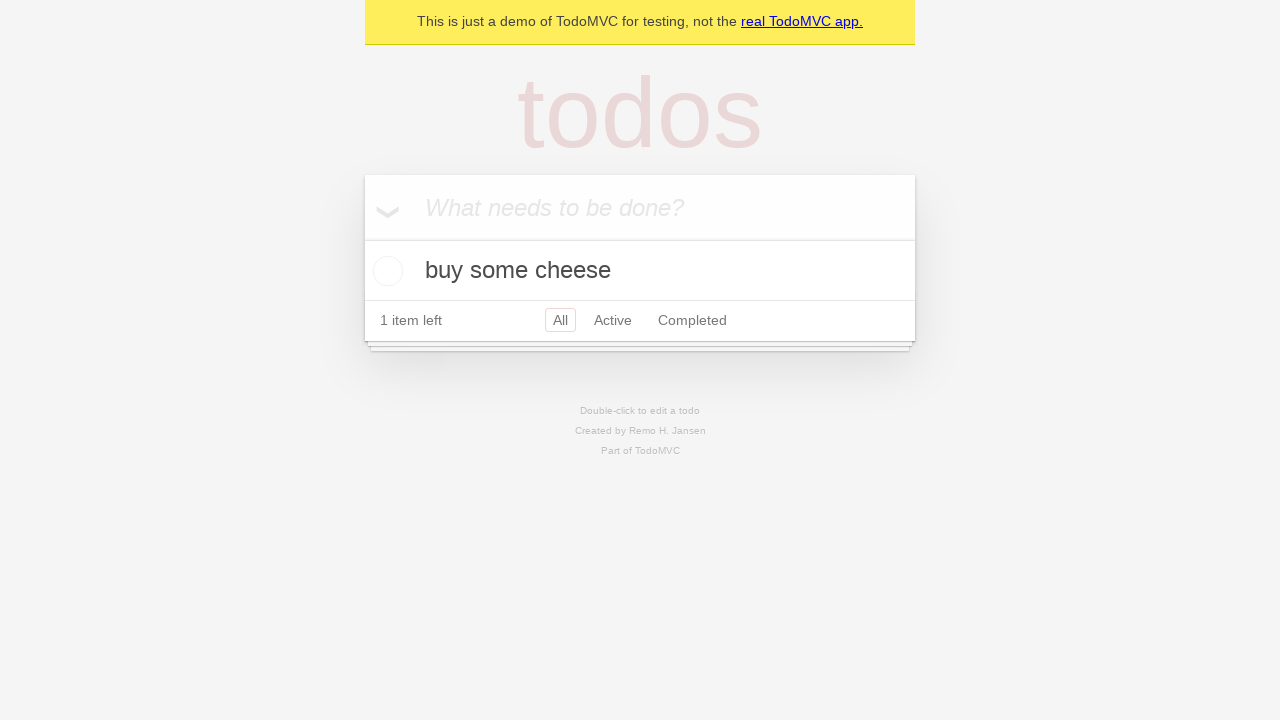

Main section became visible after adding item
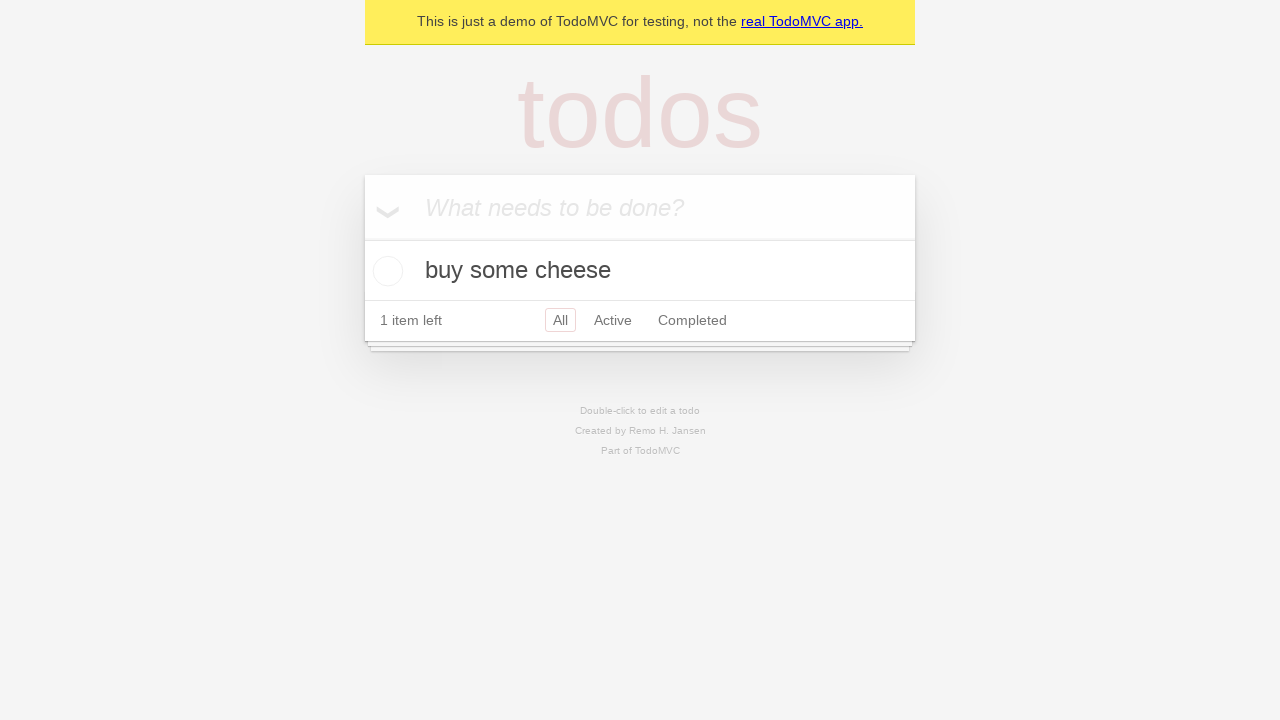

Footer section became visible after adding item
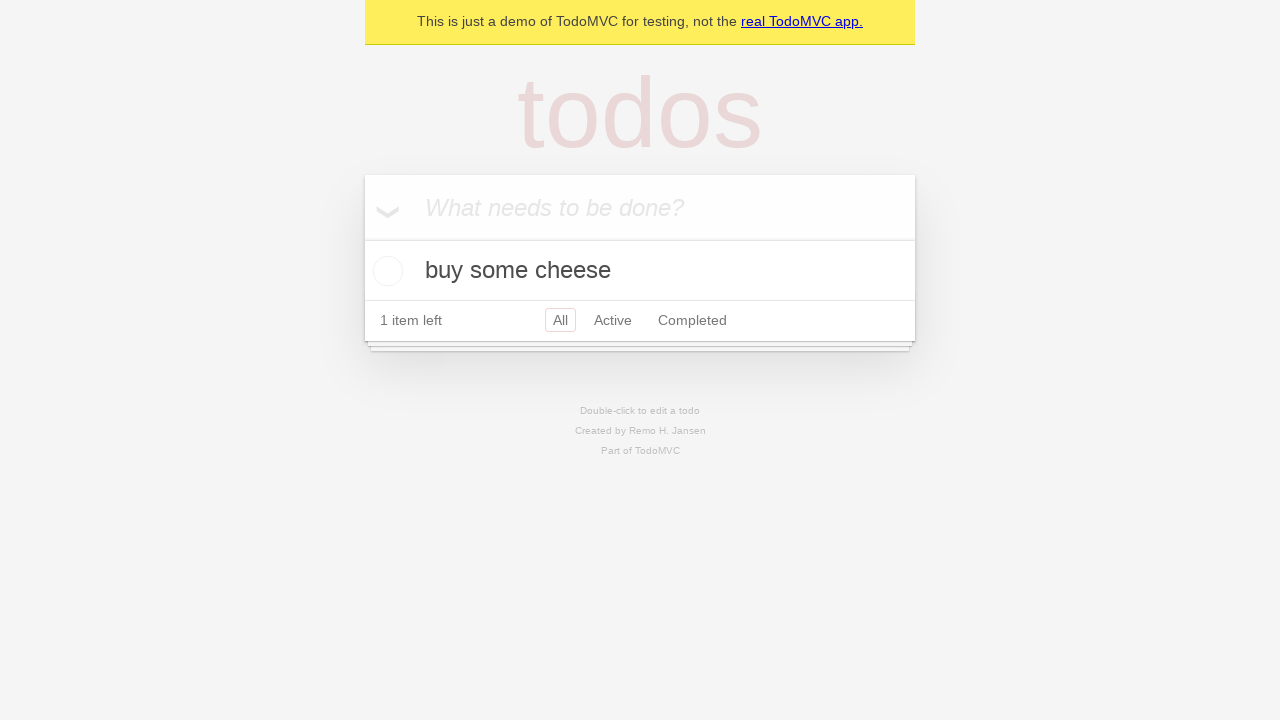

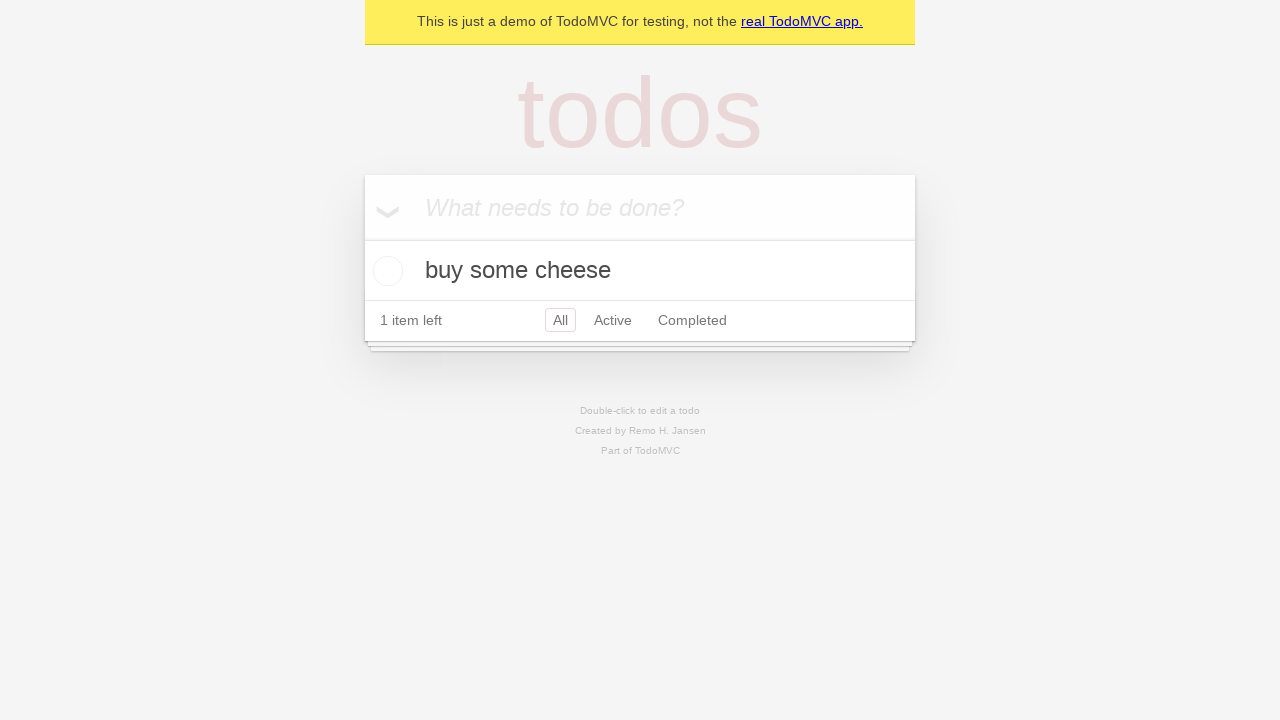